Tests that the "Will enable 5 seconds" button becomes enabled after waiting, without using explicit sleep.

Starting URL: https://demoqa.com/dynamic-properties

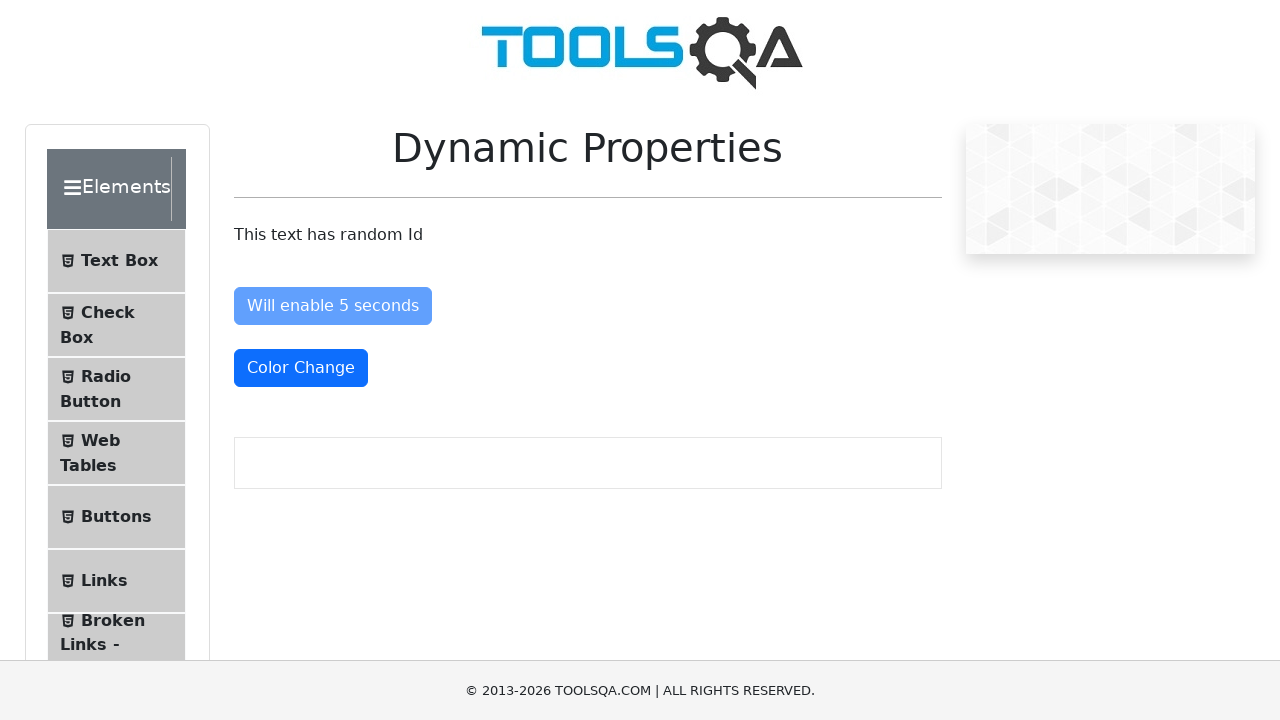

Located the 'Will enable 5 seconds' button
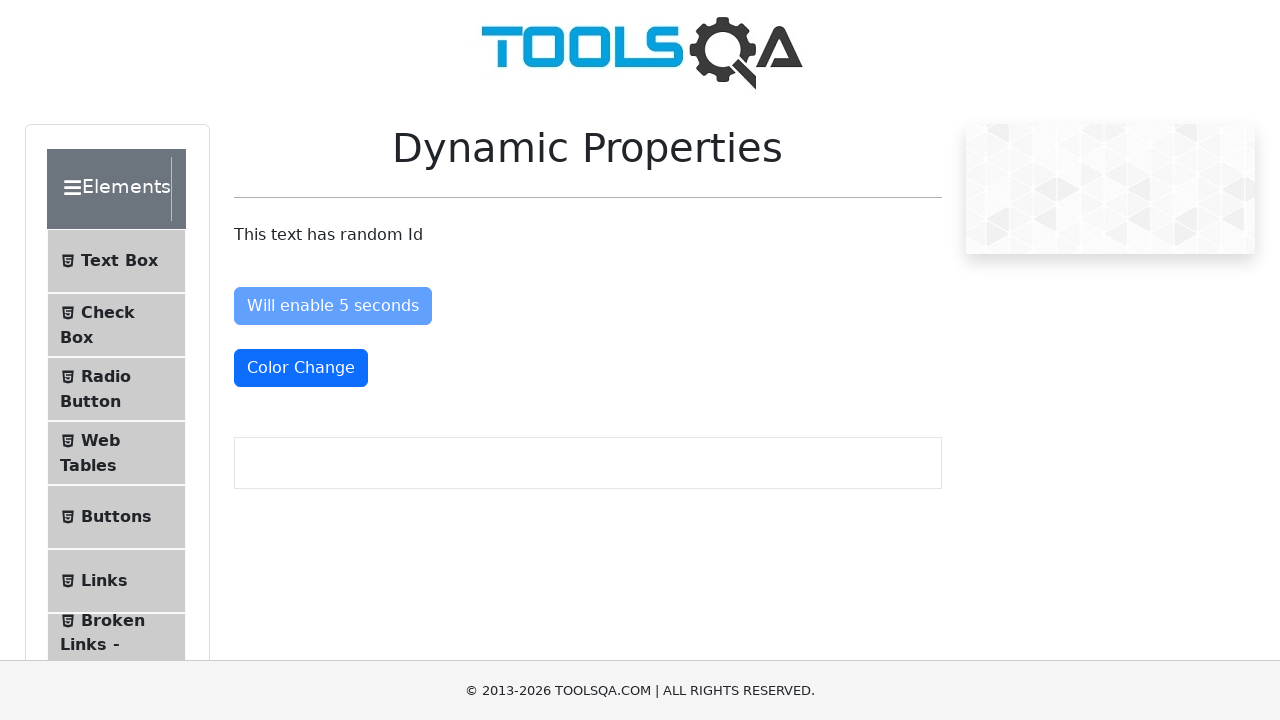

Button became visible
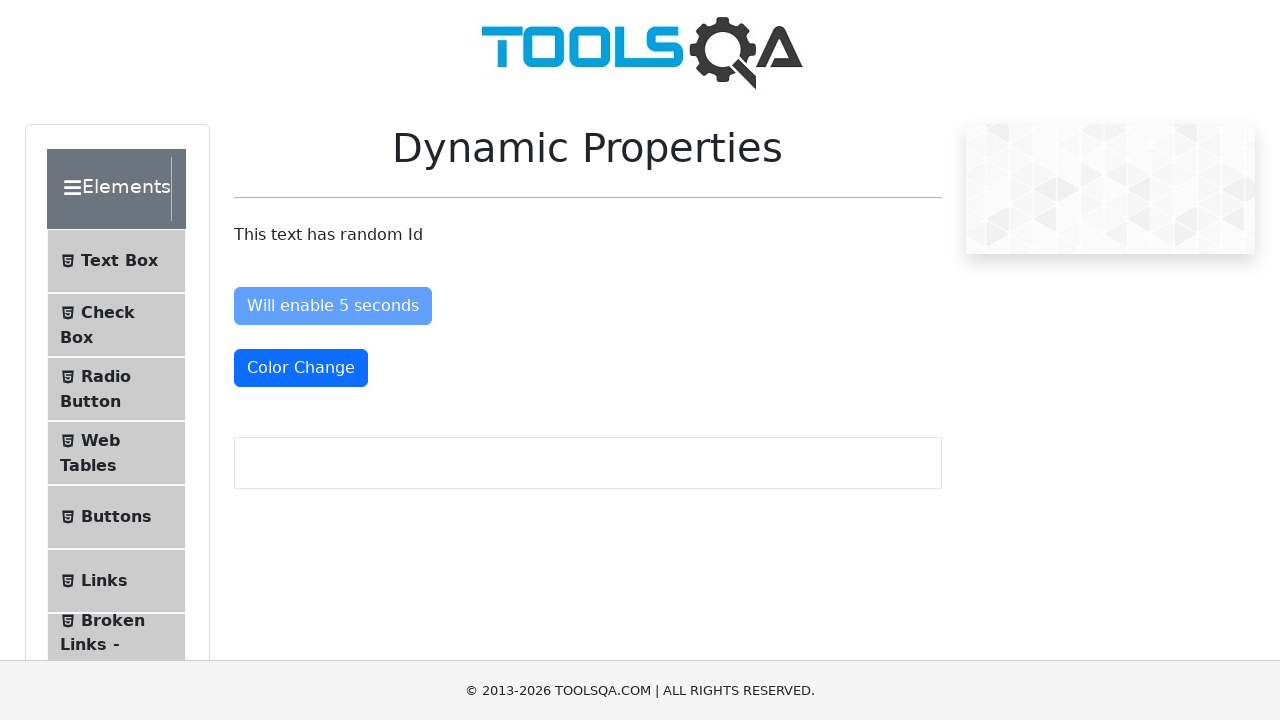

Button became enabled after waiting 5 seconds
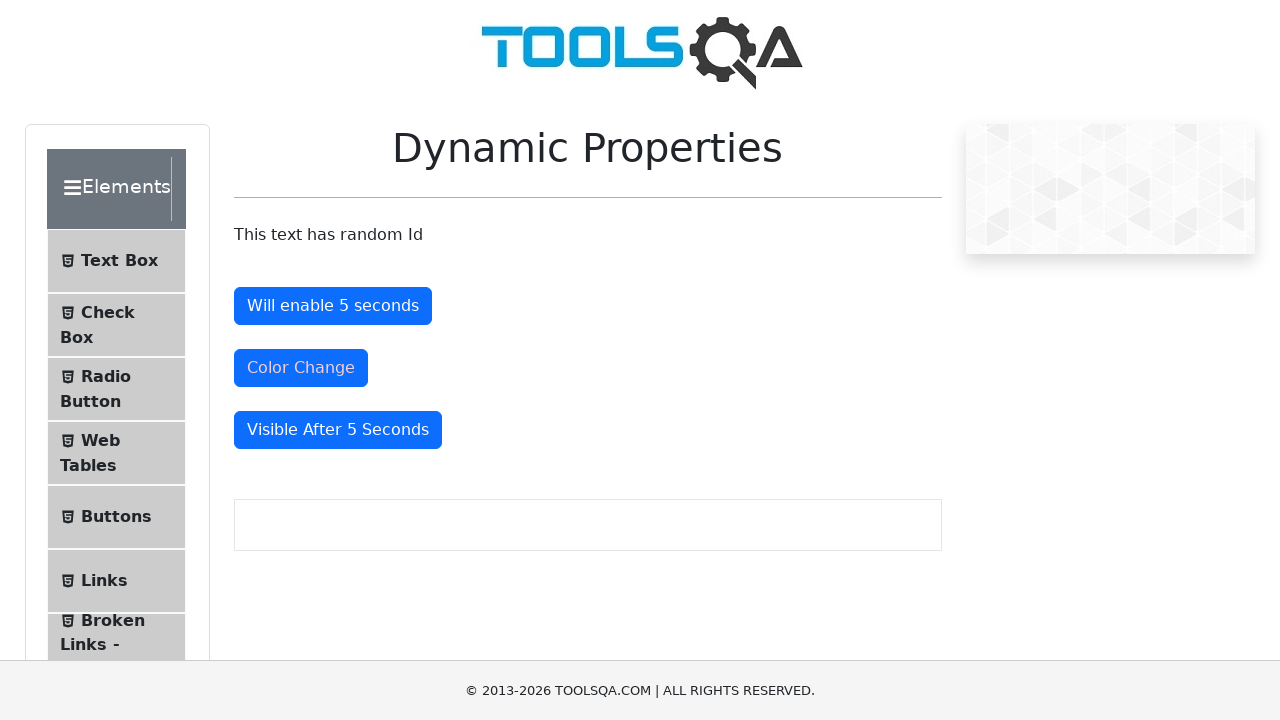

Verified that the button is enabled
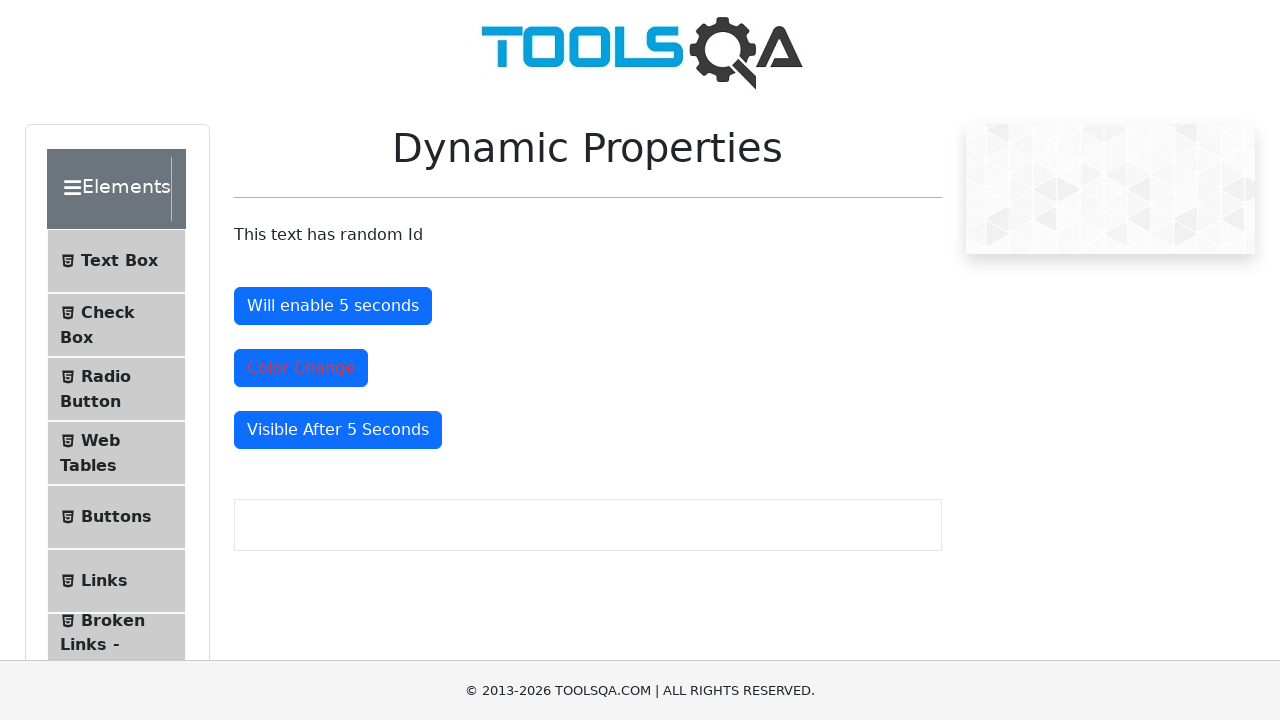

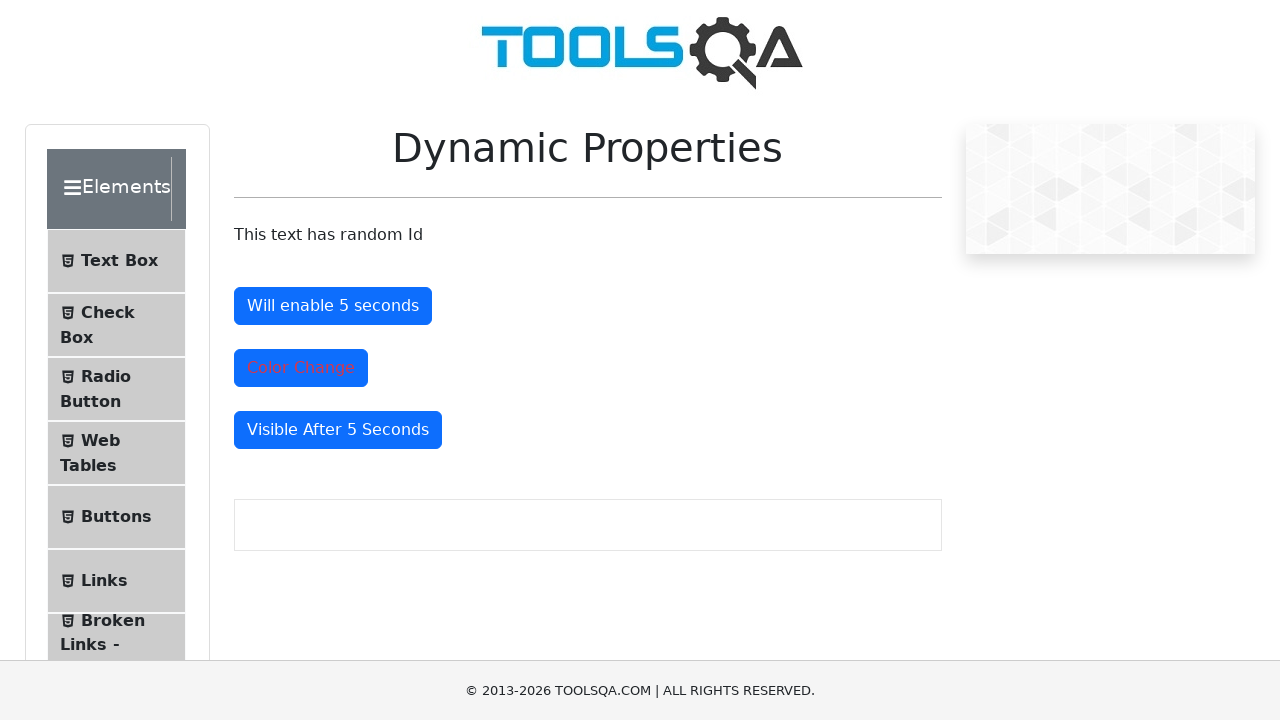